Tests successful login functionality by entering valid credentials and verifying the user is logged in

Starting URL: https://groceryapp.uniqassosiates.com/admin/login

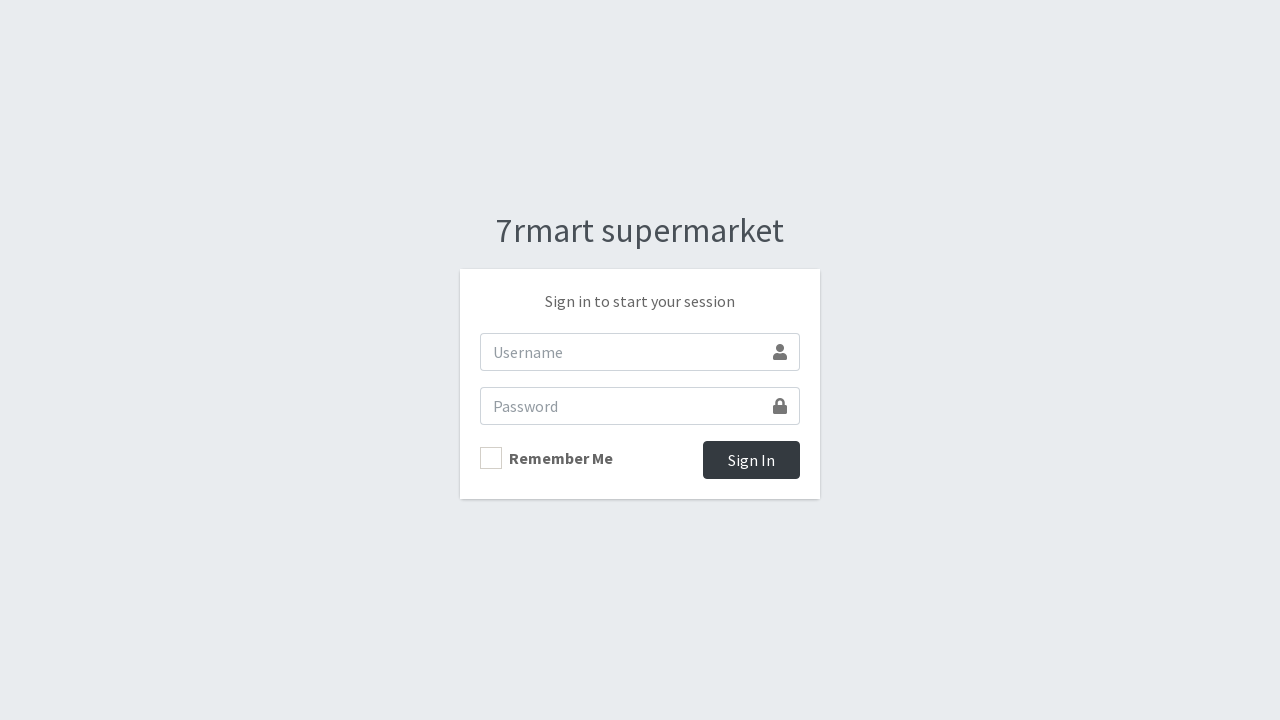

Filled username field with 'admin' on input[name='username']
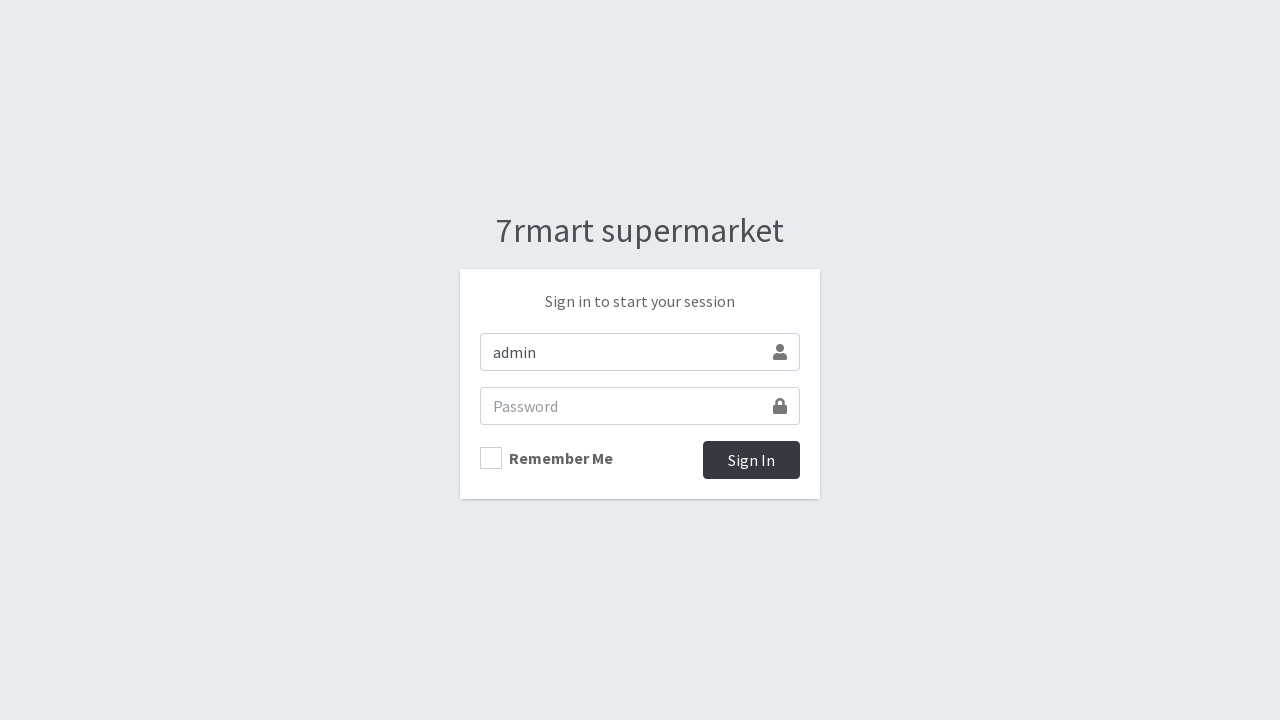

Filled password field with 'admin' on input[name='password']
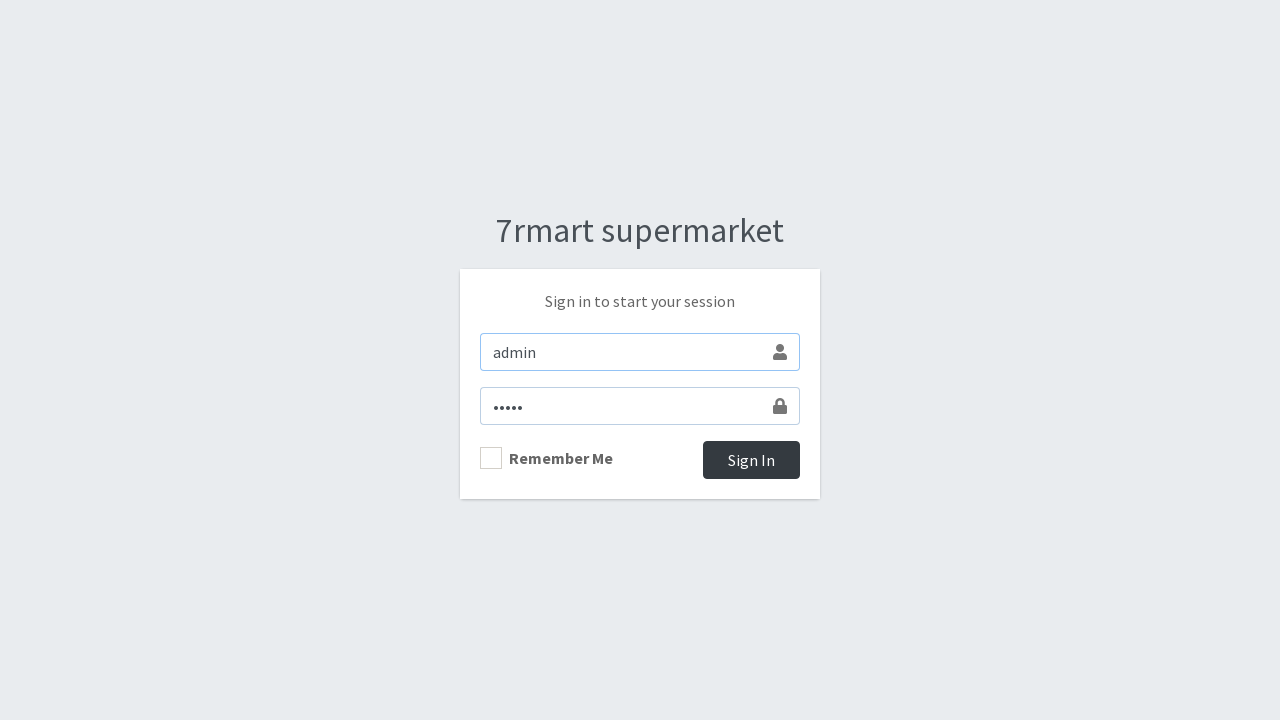

Clicked login button to submit credentials at (752, 460) on button[type='submit']
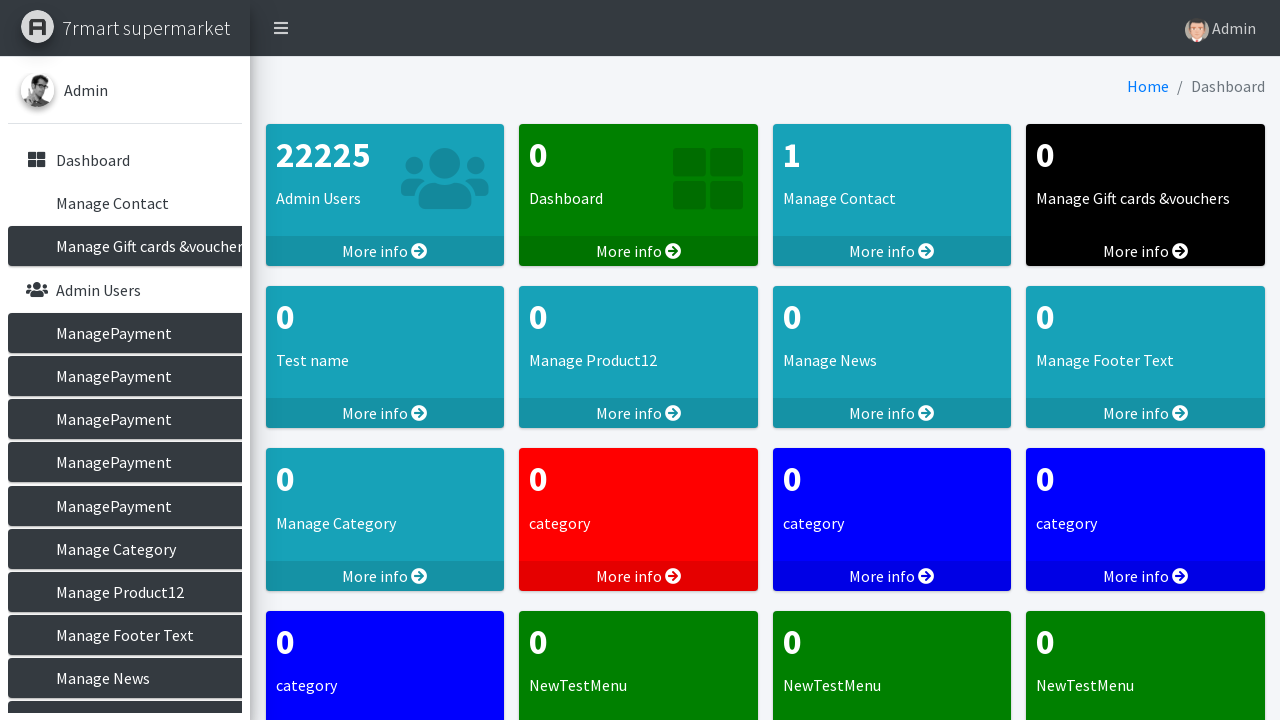

Verified successful login - Admin link is visible
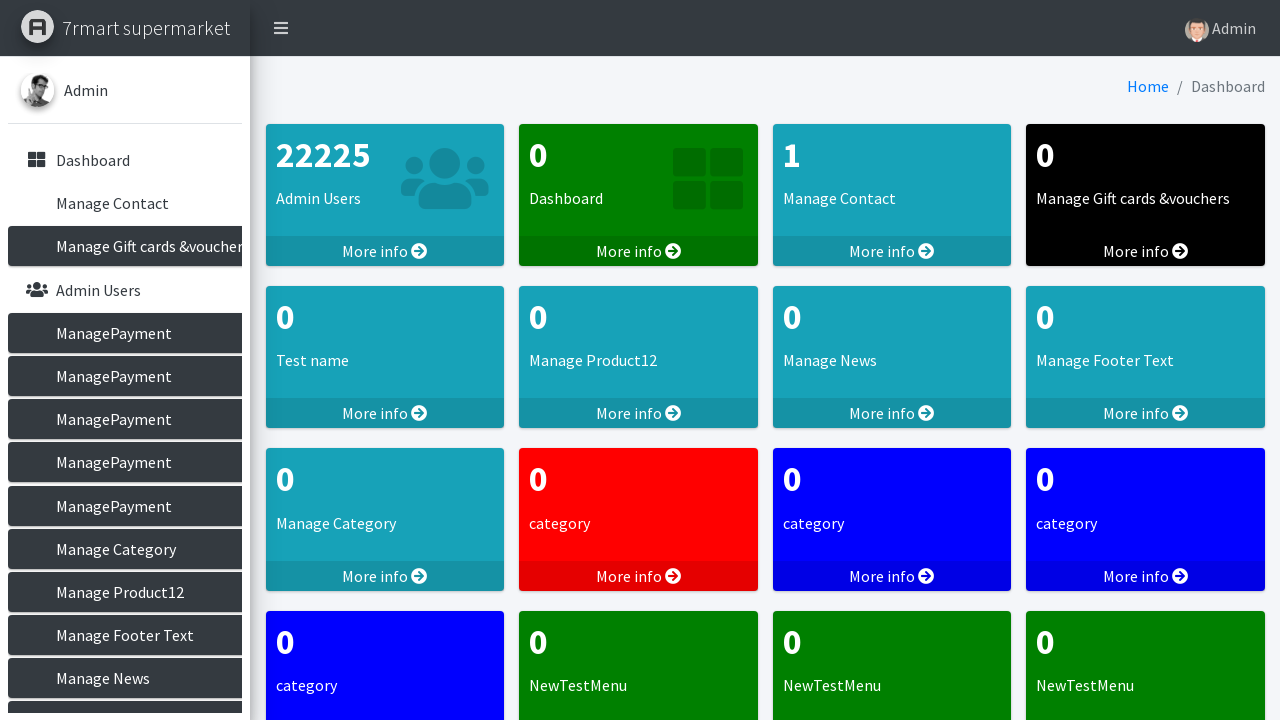

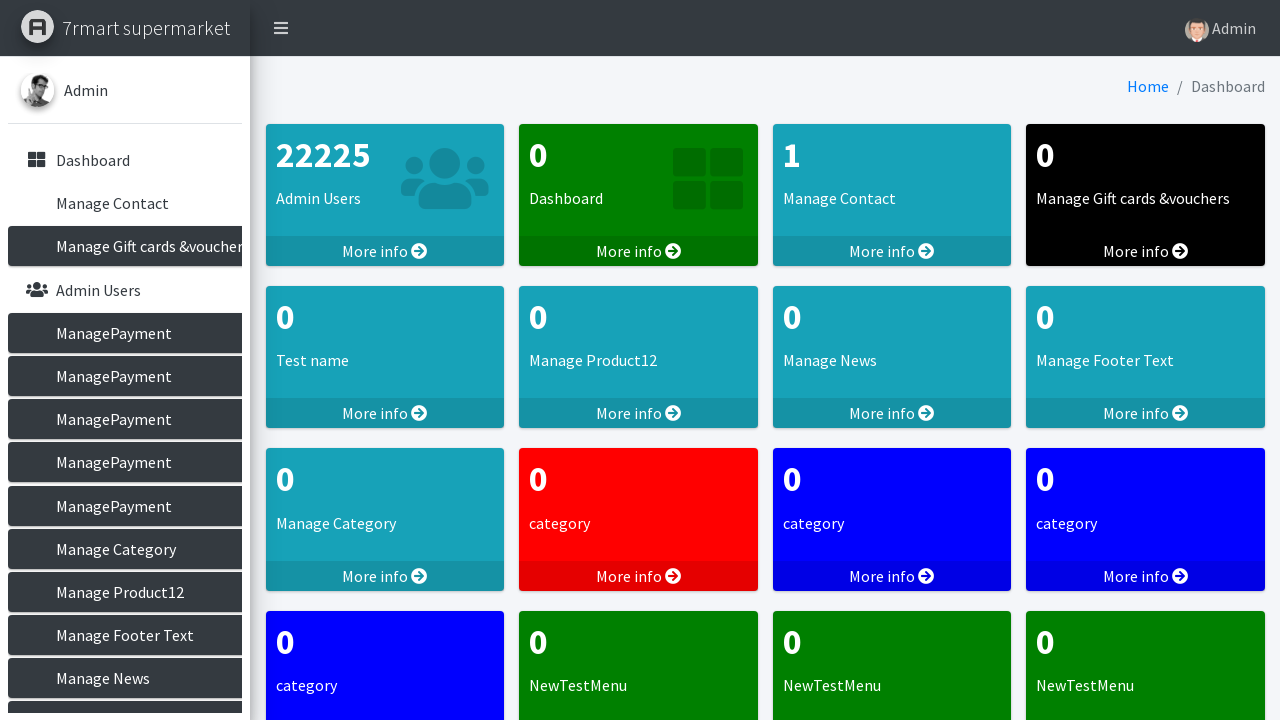